Tests horizontal scrolling functionality by scrolling to a specific element on the webpage

Starting URL: https://www.alexflueras.ro/

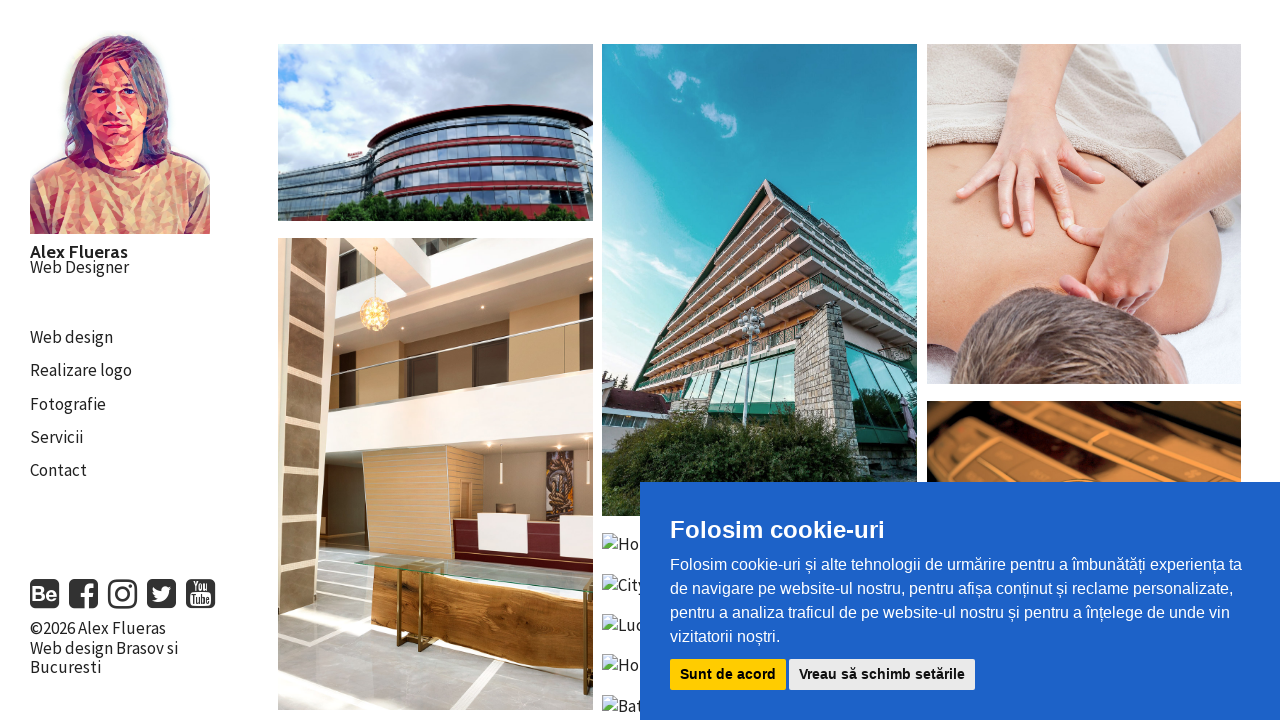

Waited 3 seconds for page to load
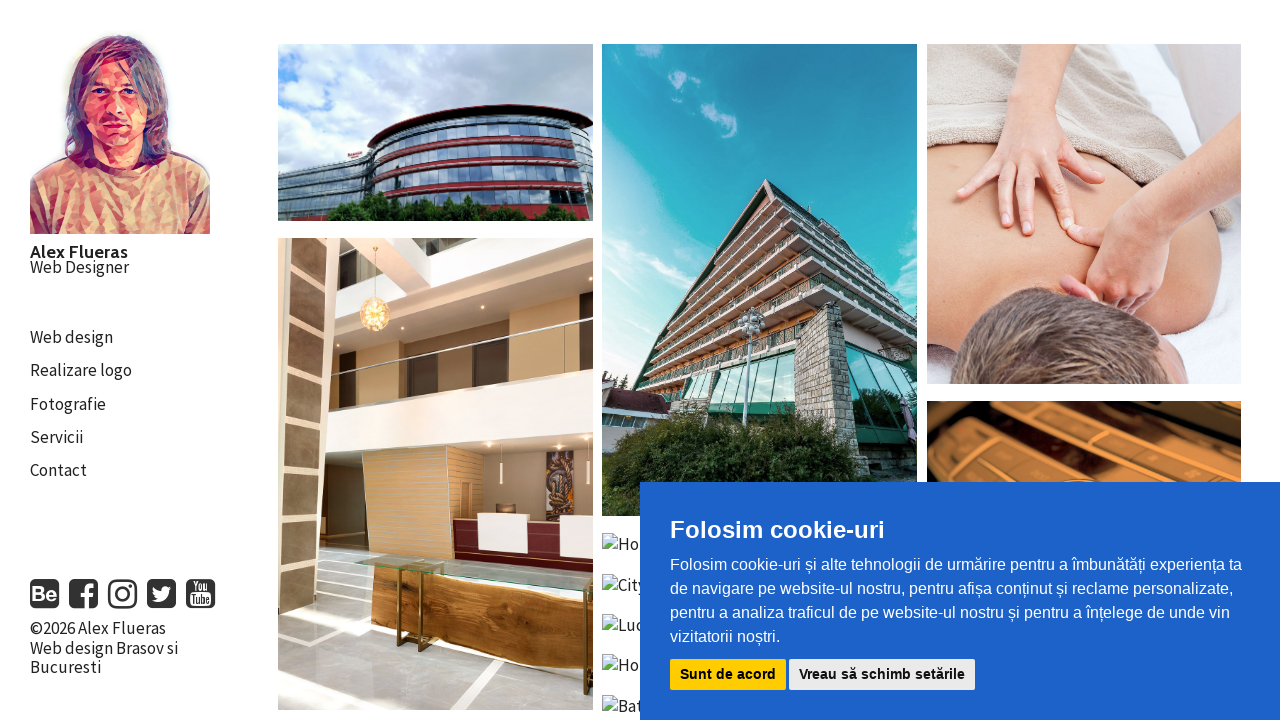

Located target element for horizontal scrolling
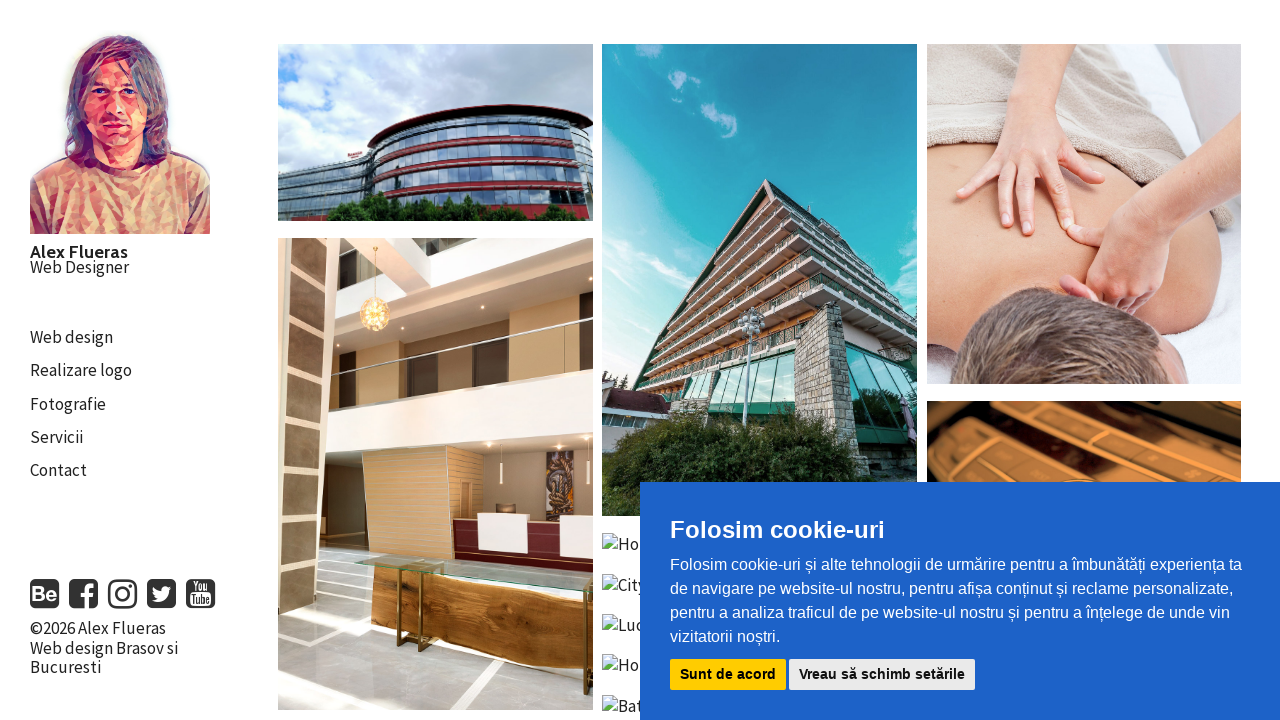

Scrolled to target element horizontally
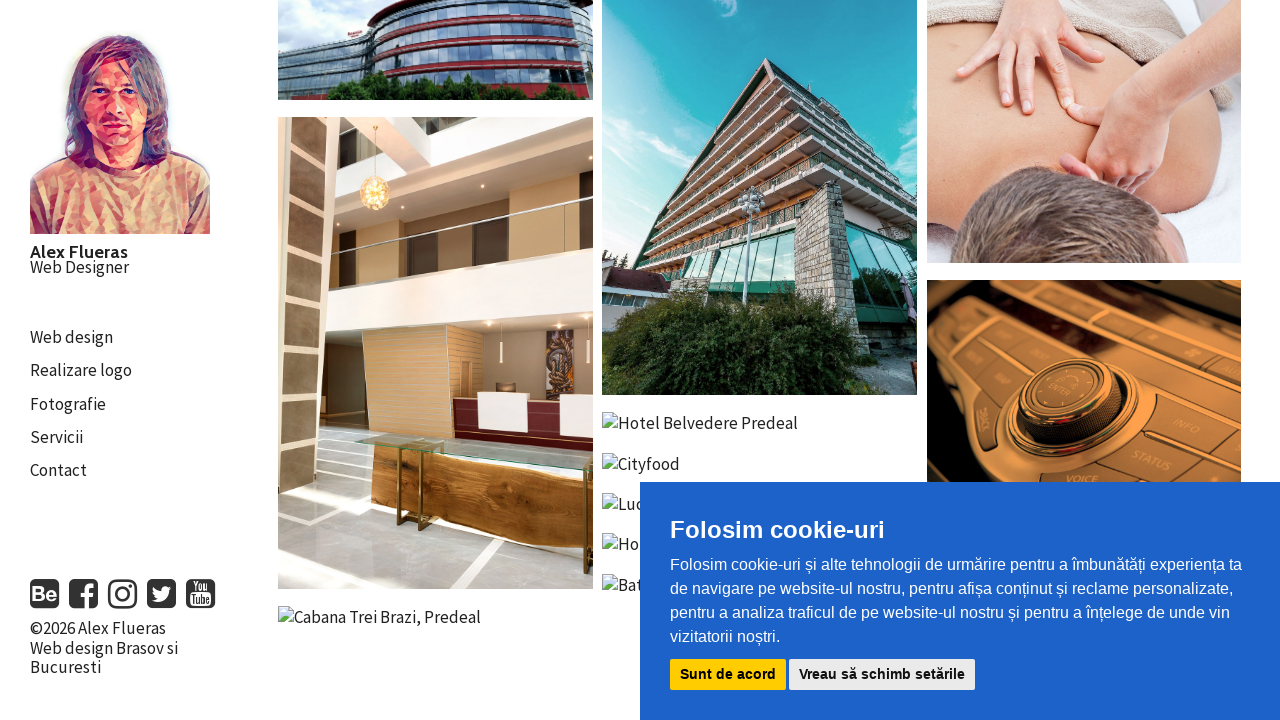

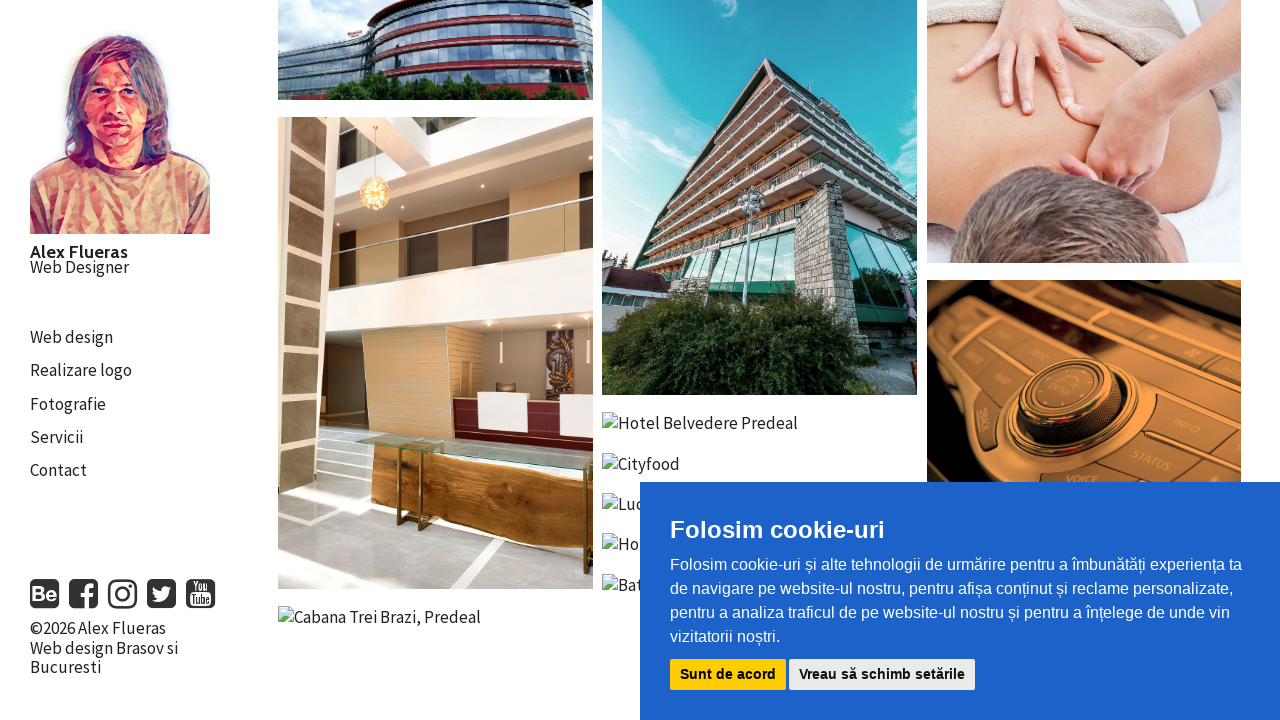